Waits for a price to reach $100, books an item, then solves a mathematical captcha by calculating a logarithmic expression and submitting the answer

Starting URL: http://suninjuly.github.io/explicit_wait2.html

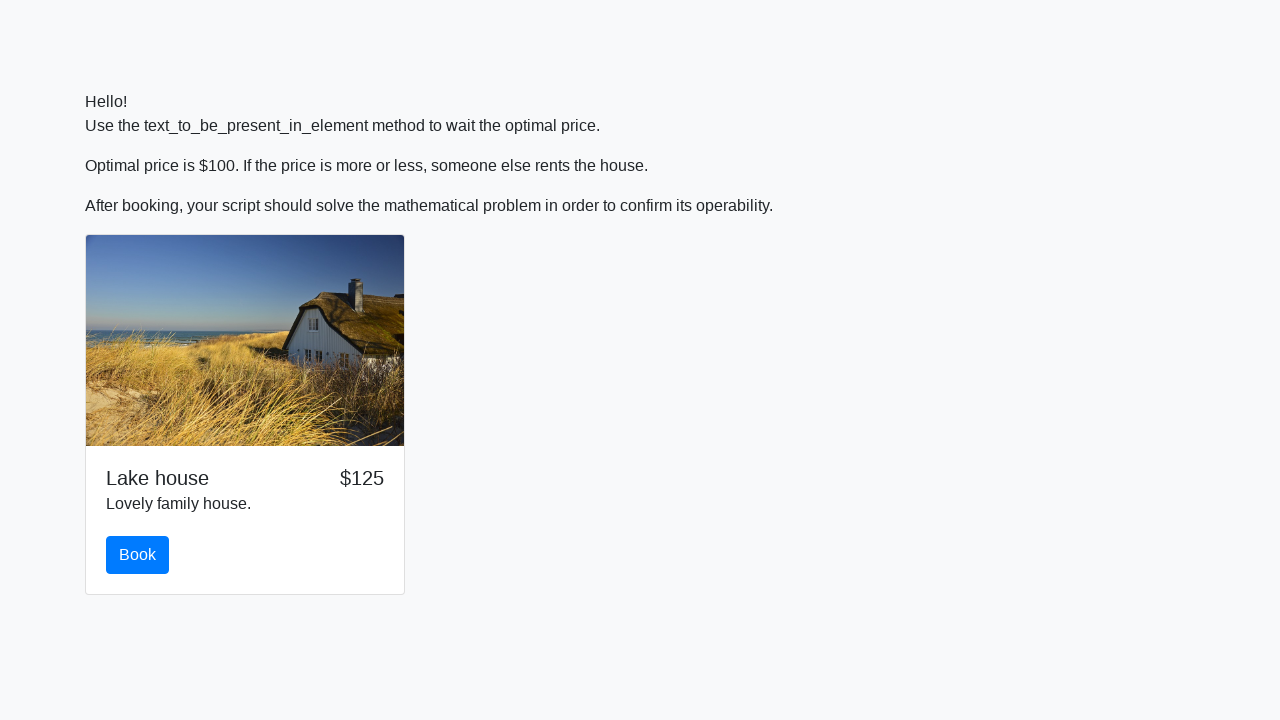

Waited for price to reach $100
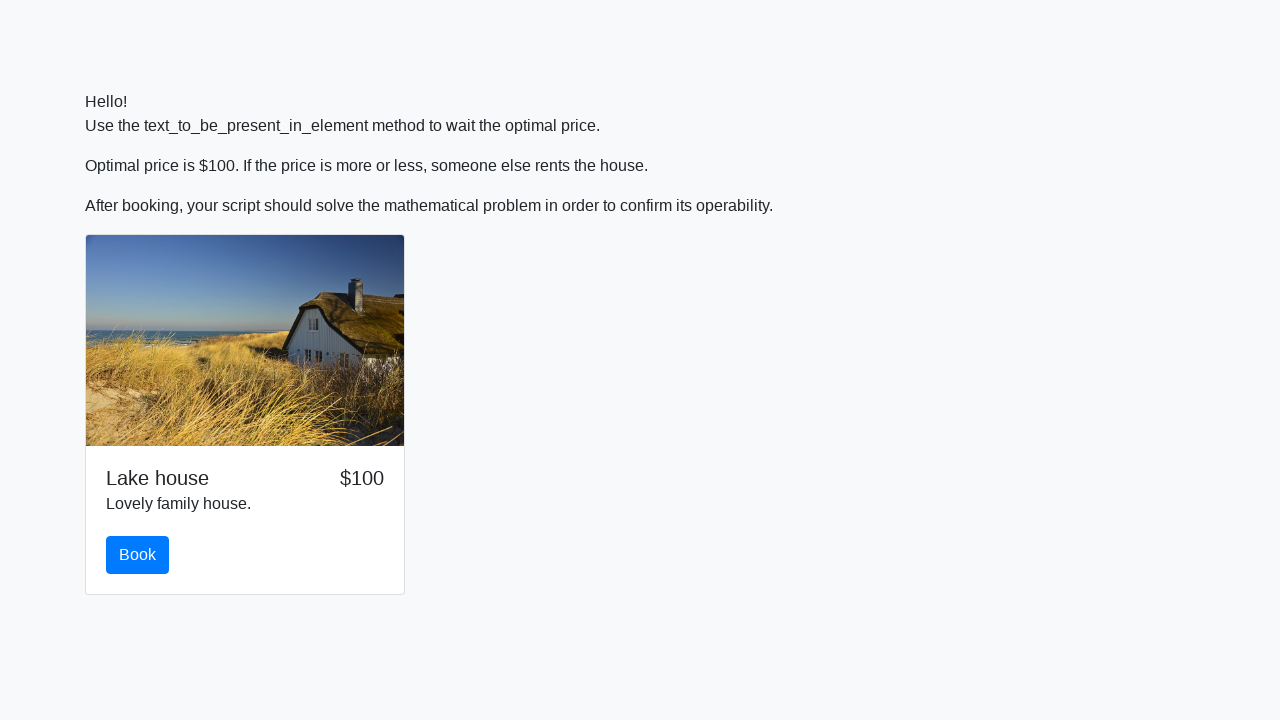

Clicked book button at (138, 555) on #book
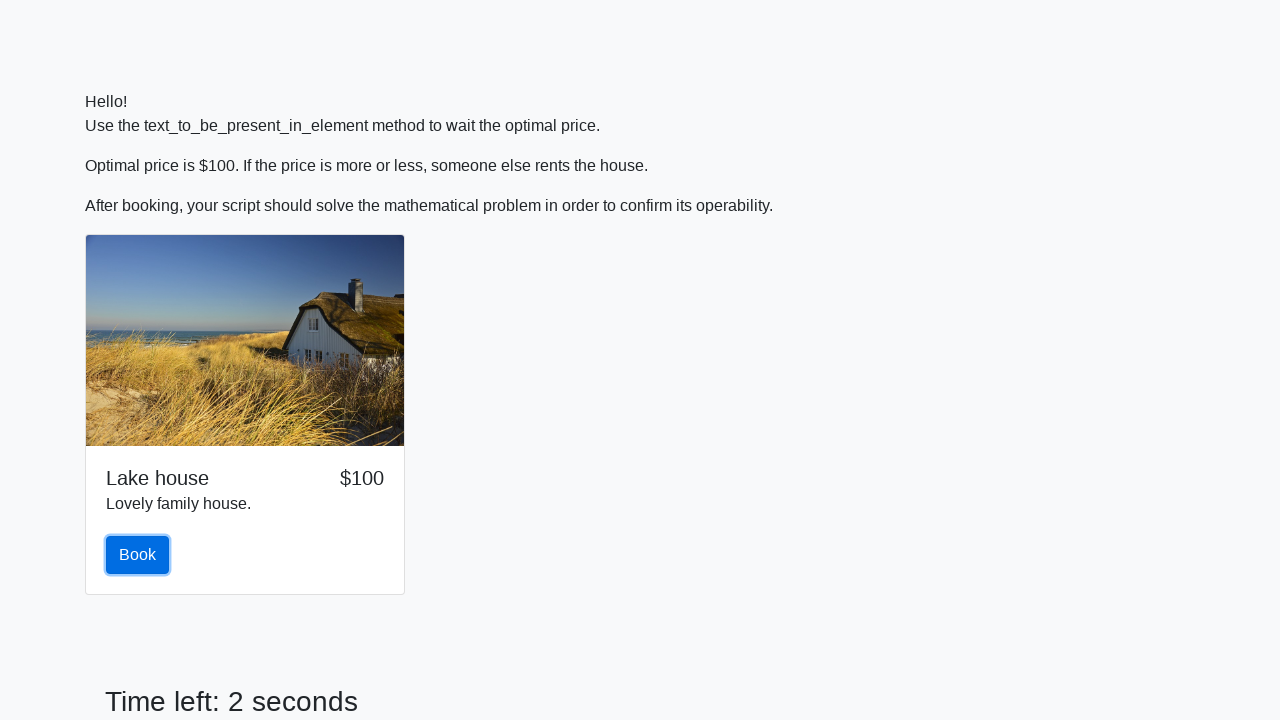

Retrieved input value for calculation: 99
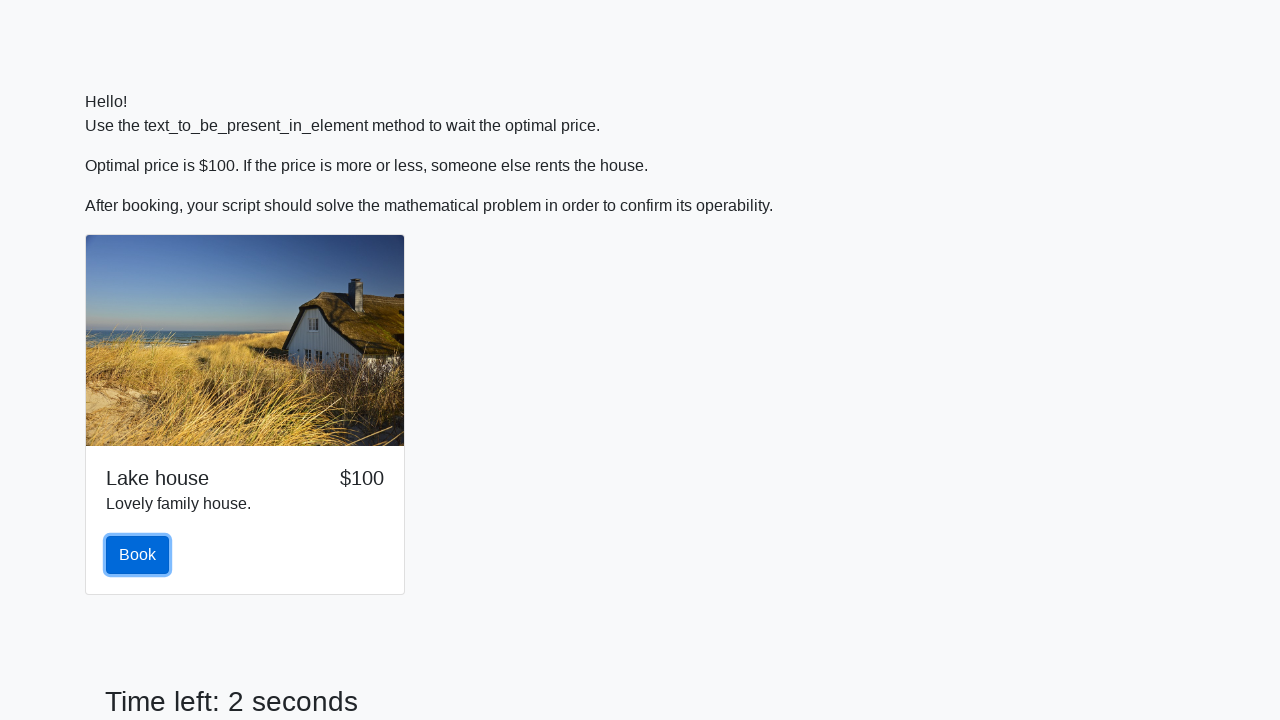

Calculated logarithmic expression result: 2.484113169251921
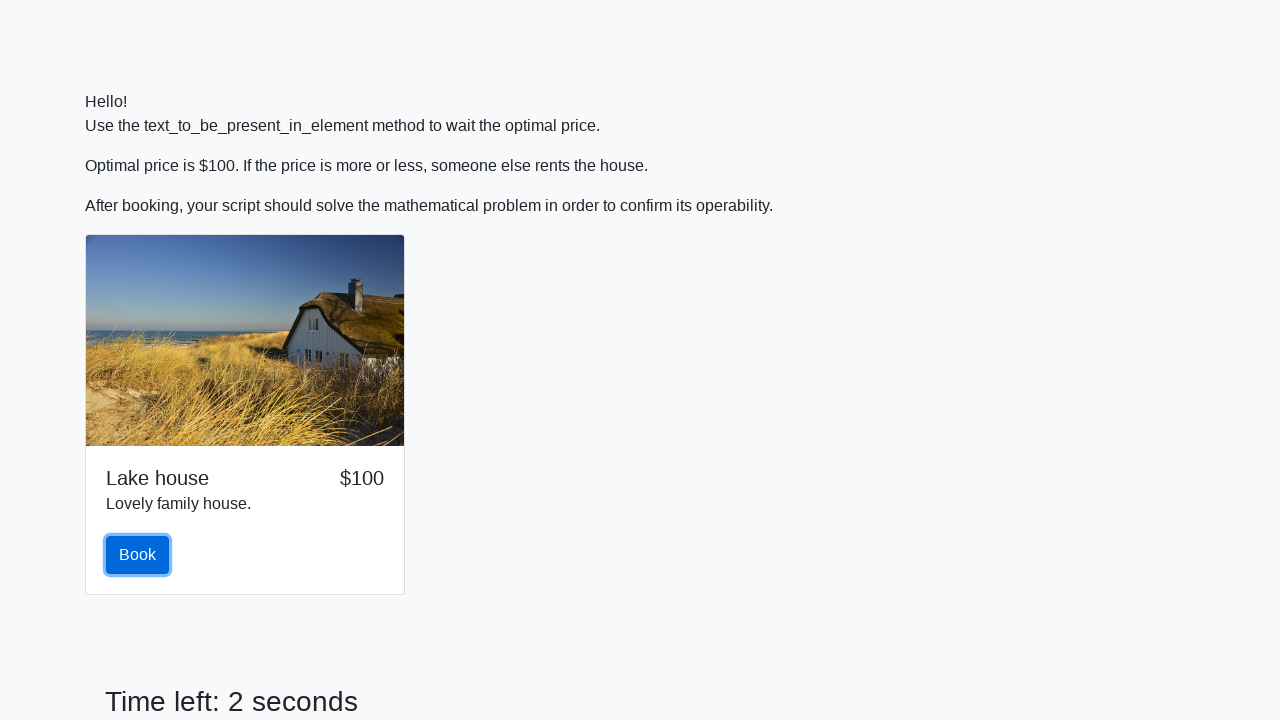

Filled answer field with calculated result: 2.484113169251921 on #answer
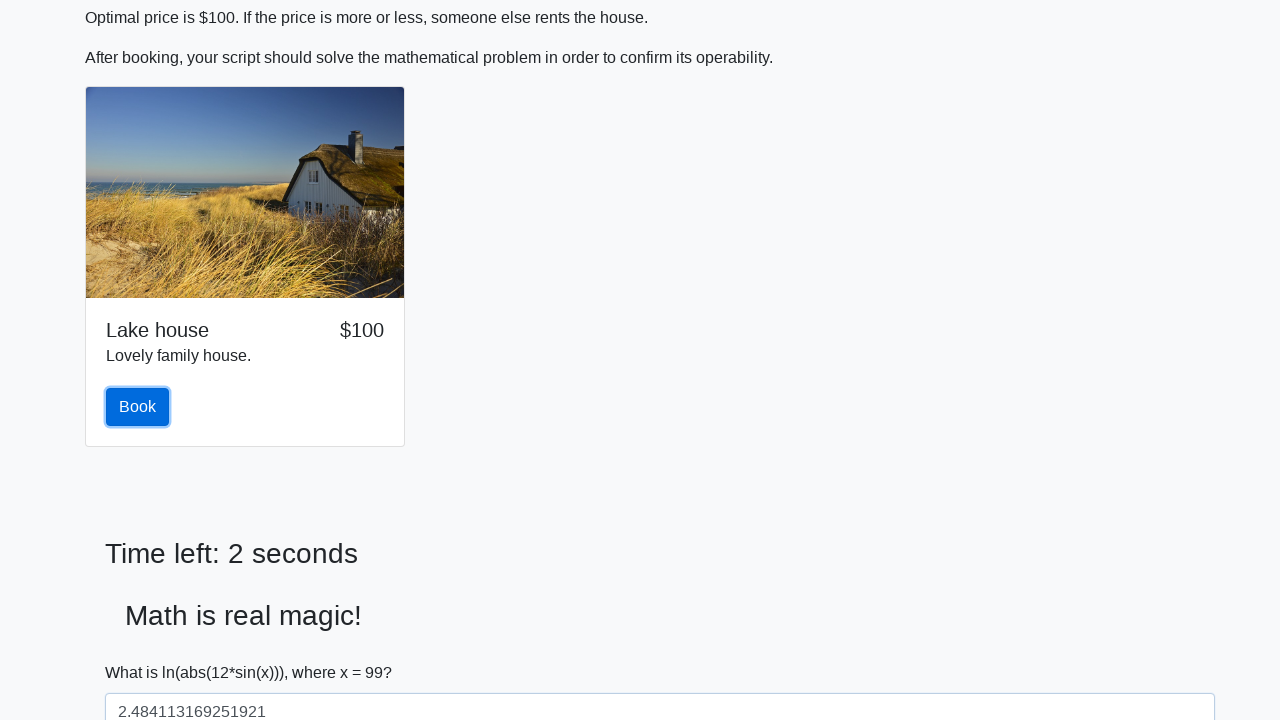

Clicked solve button to submit the answer at (143, 651) on #solve
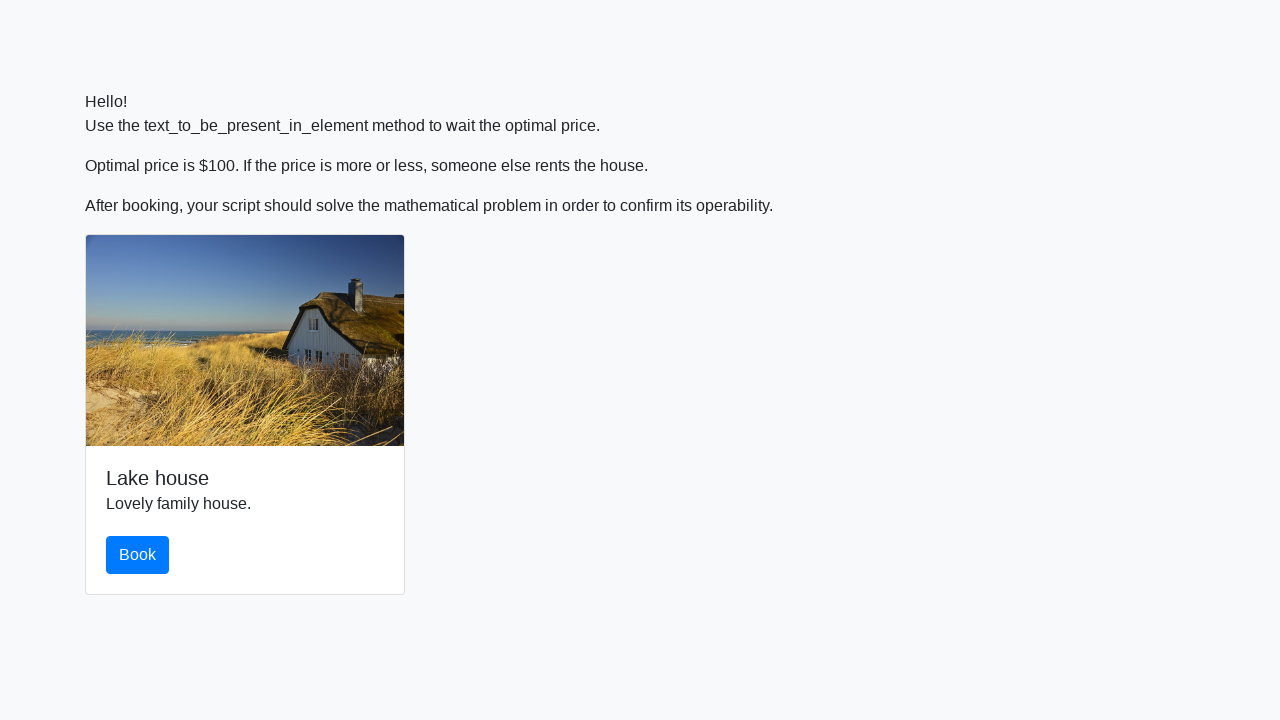

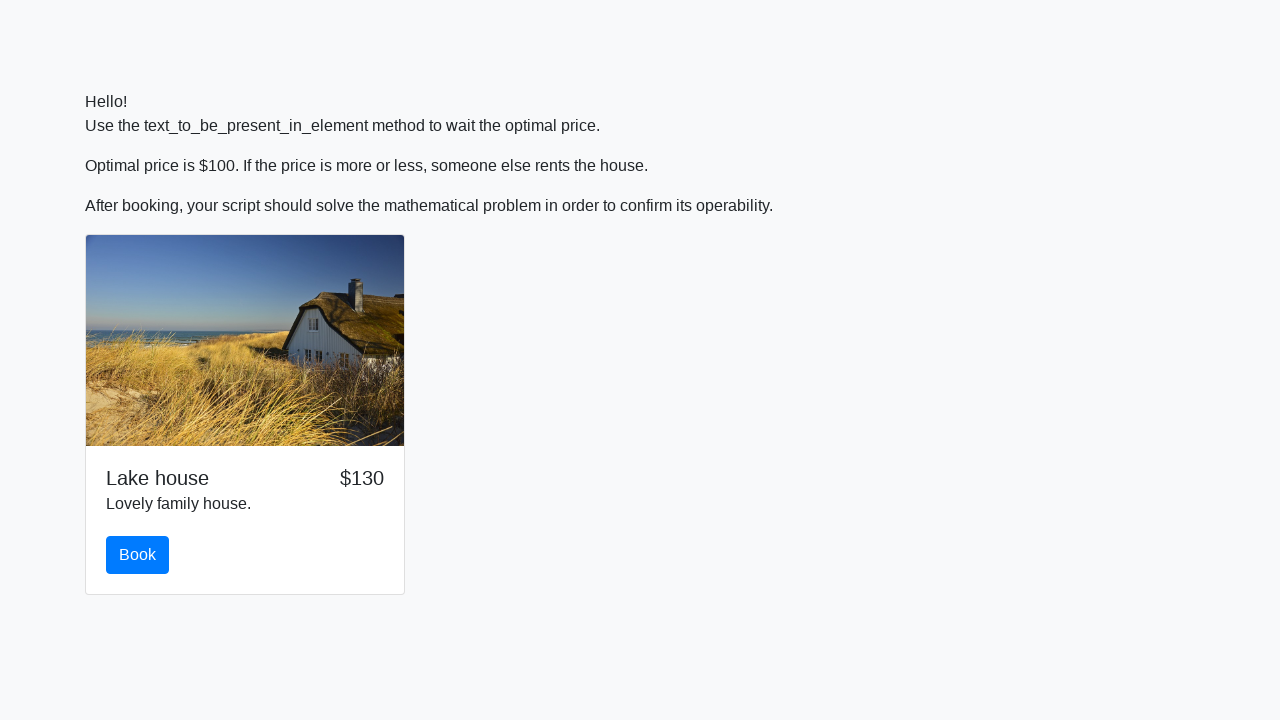